Demonstrates drag and drop functionality within an iframe on the jQuery UI droppable demo page, followed by scrolling to different elements on the page

Starting URL: https://jqueryui.com/droppable/

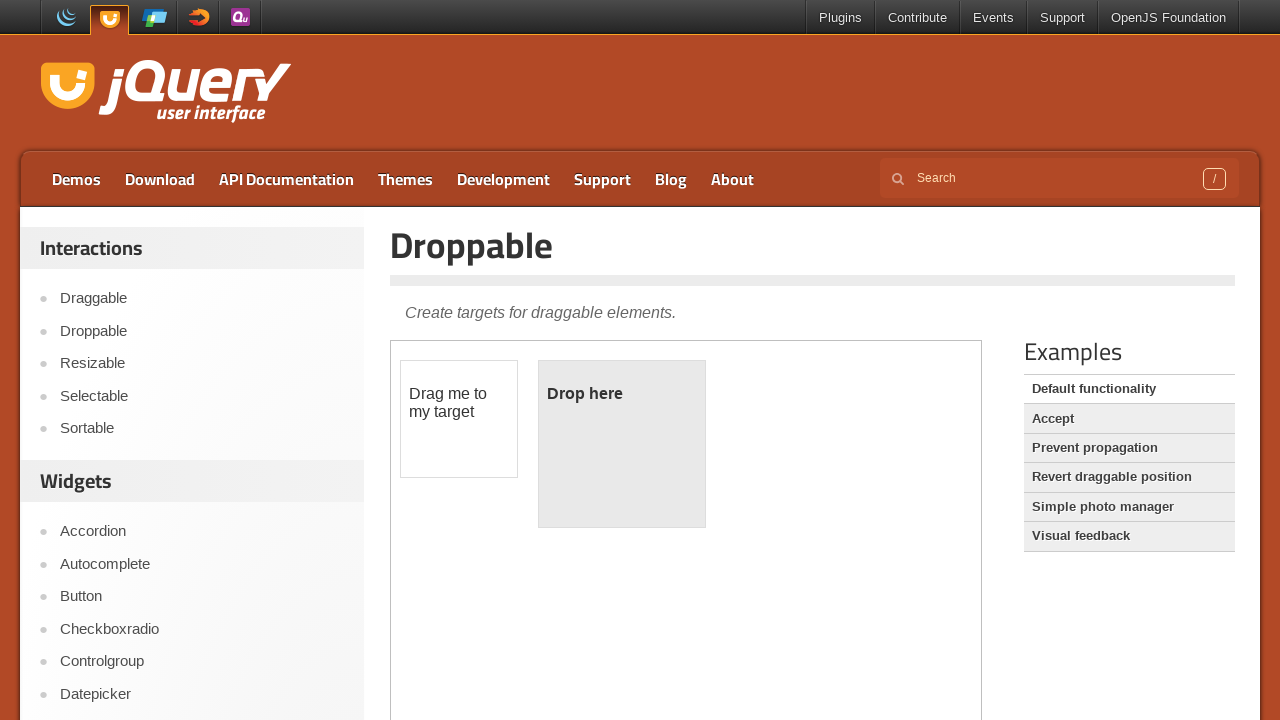

Located iframe containing drag and drop demo
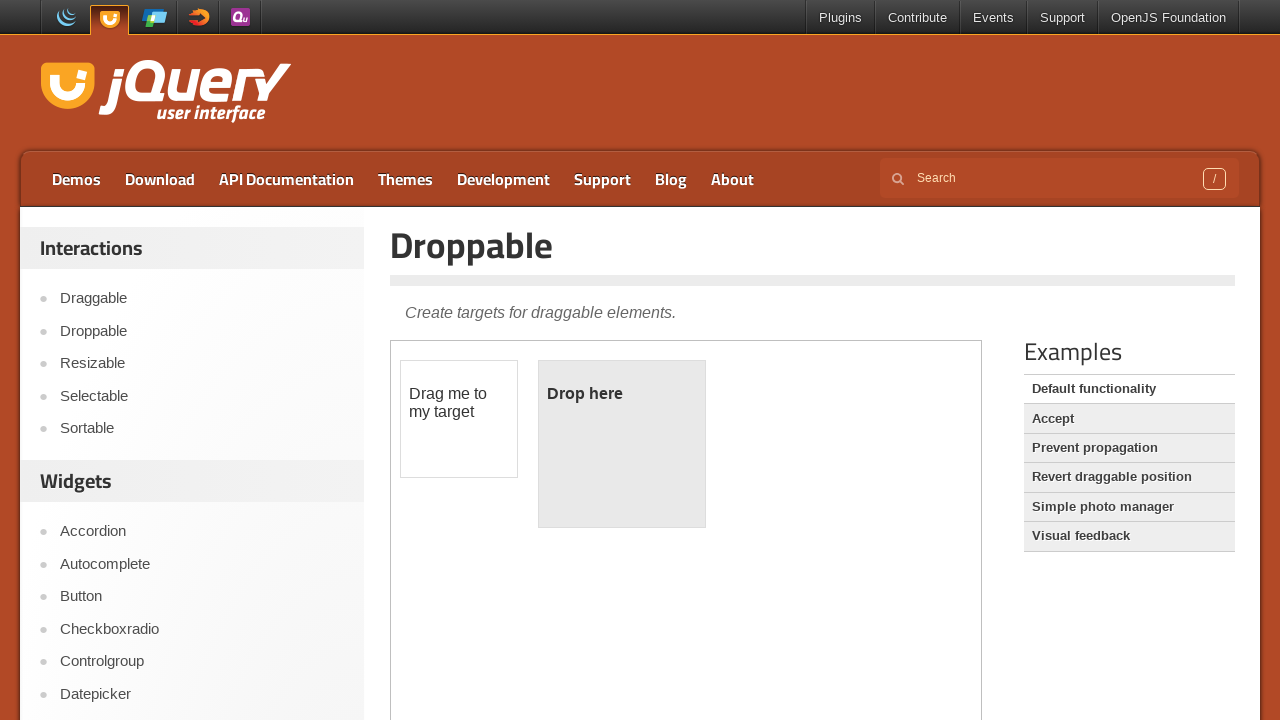

Located draggable element in iframe
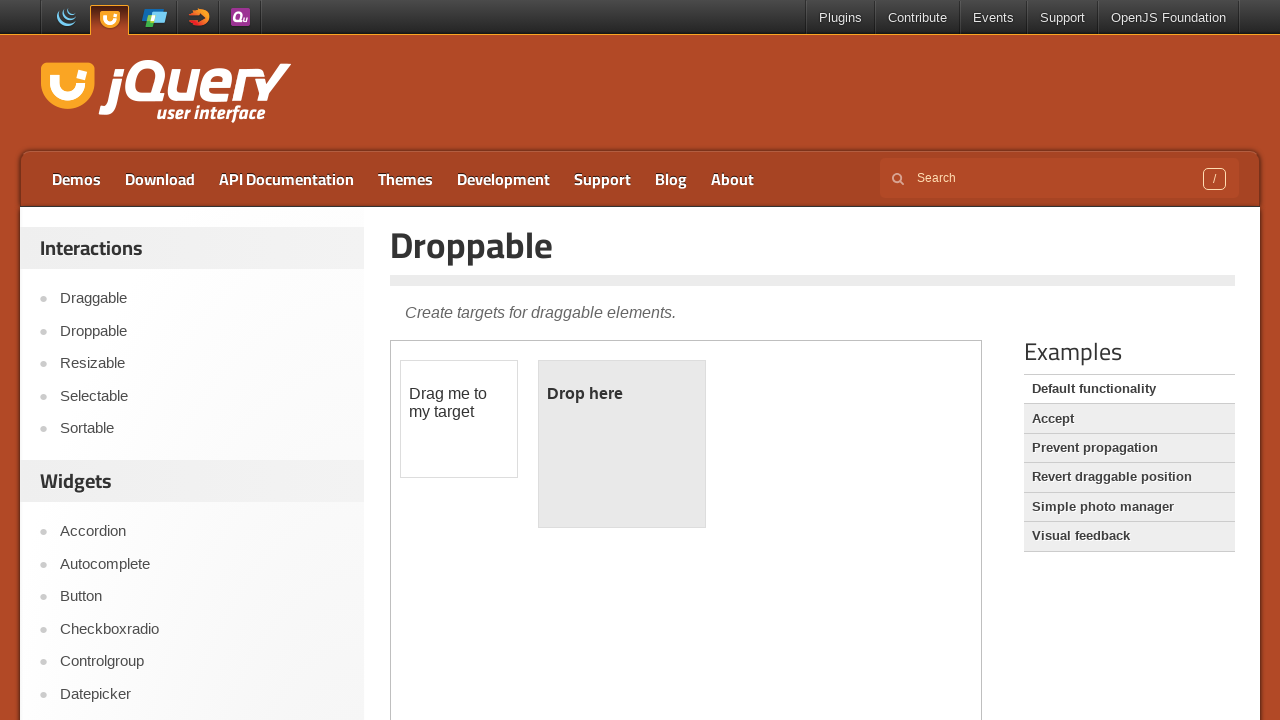

Located droppable element in iframe
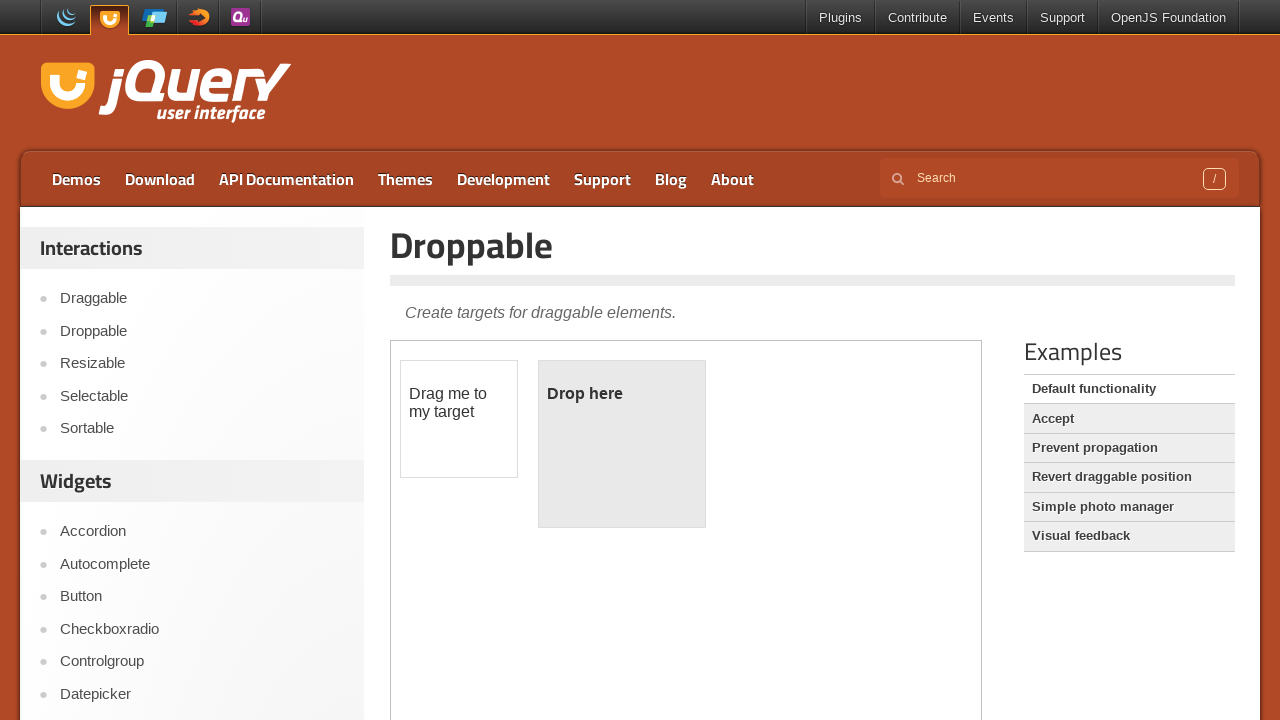

Dragged draggable element onto droppable element at (622, 444)
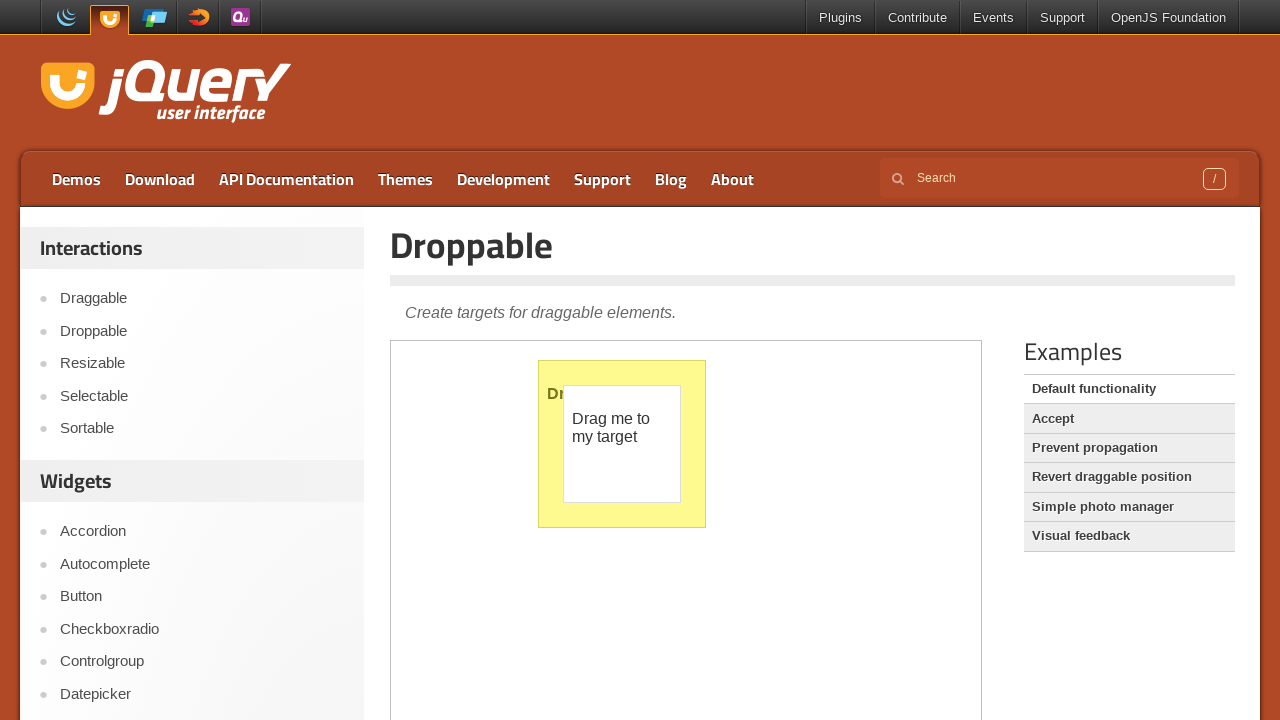

Located 'Add Class' element on main page
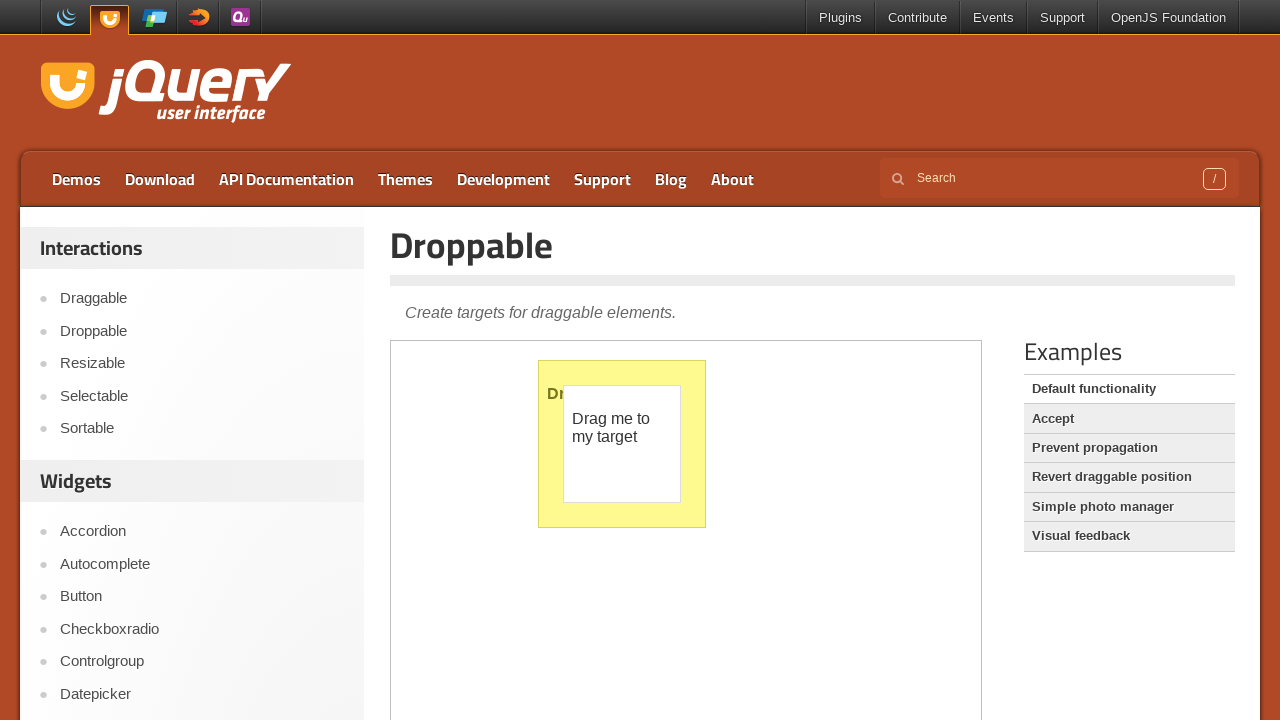

Scrolled to 'Add Class' element on main page
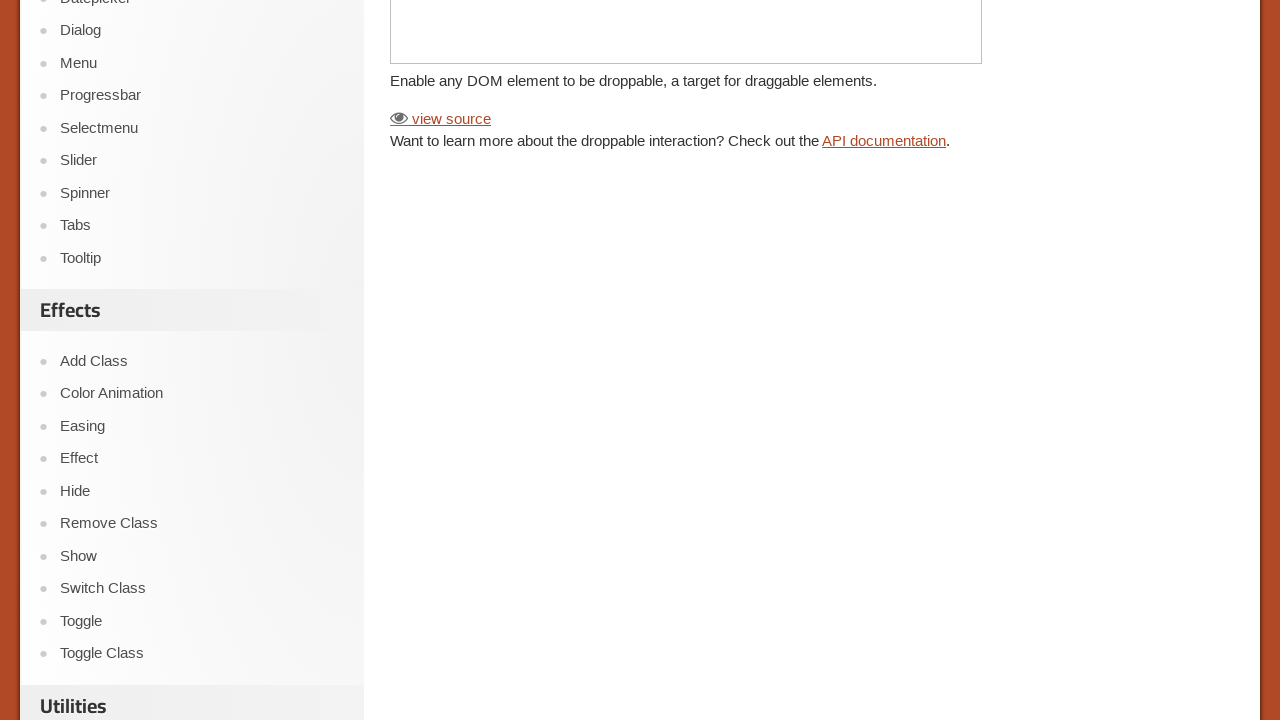

Located demo iframe element
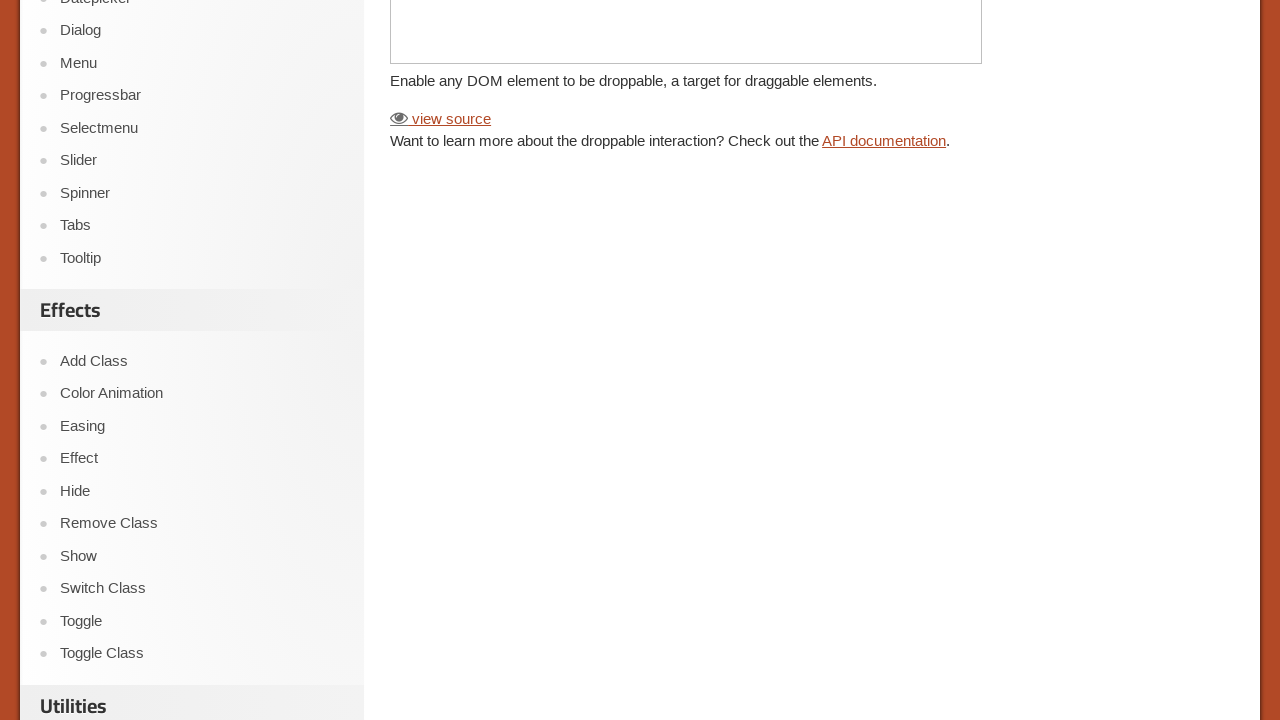

Scrolled back to demo iframe
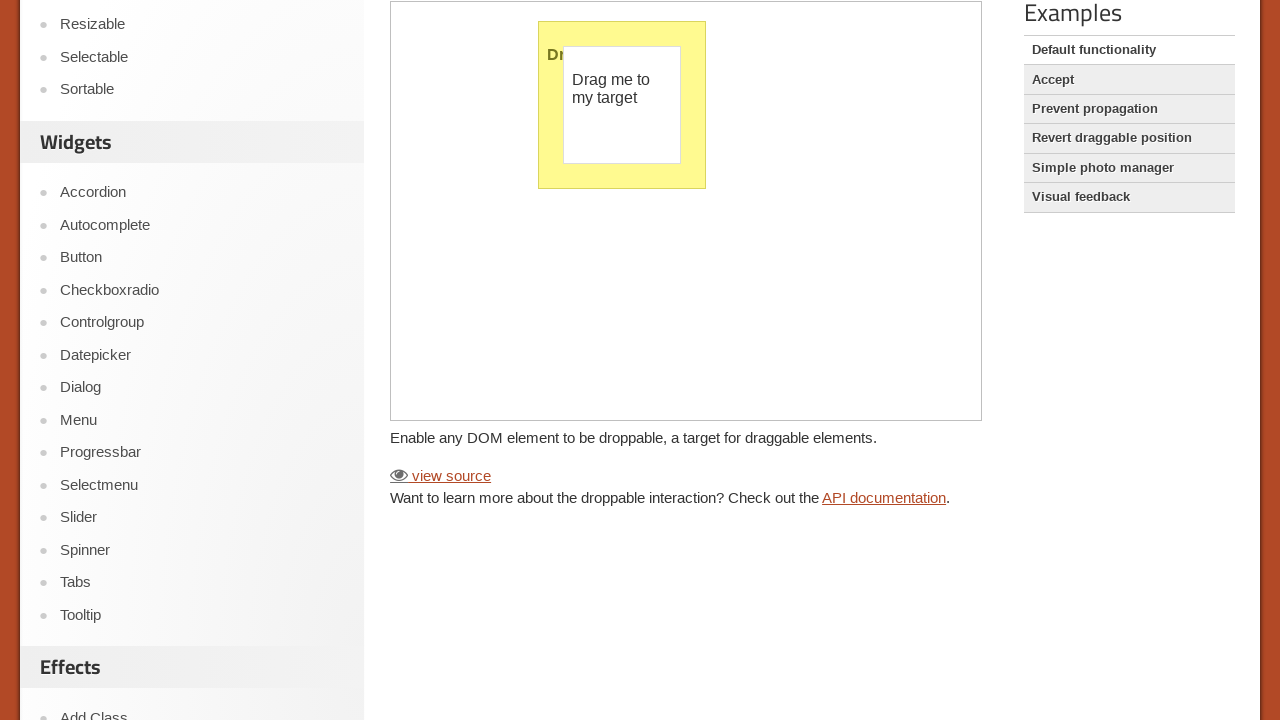

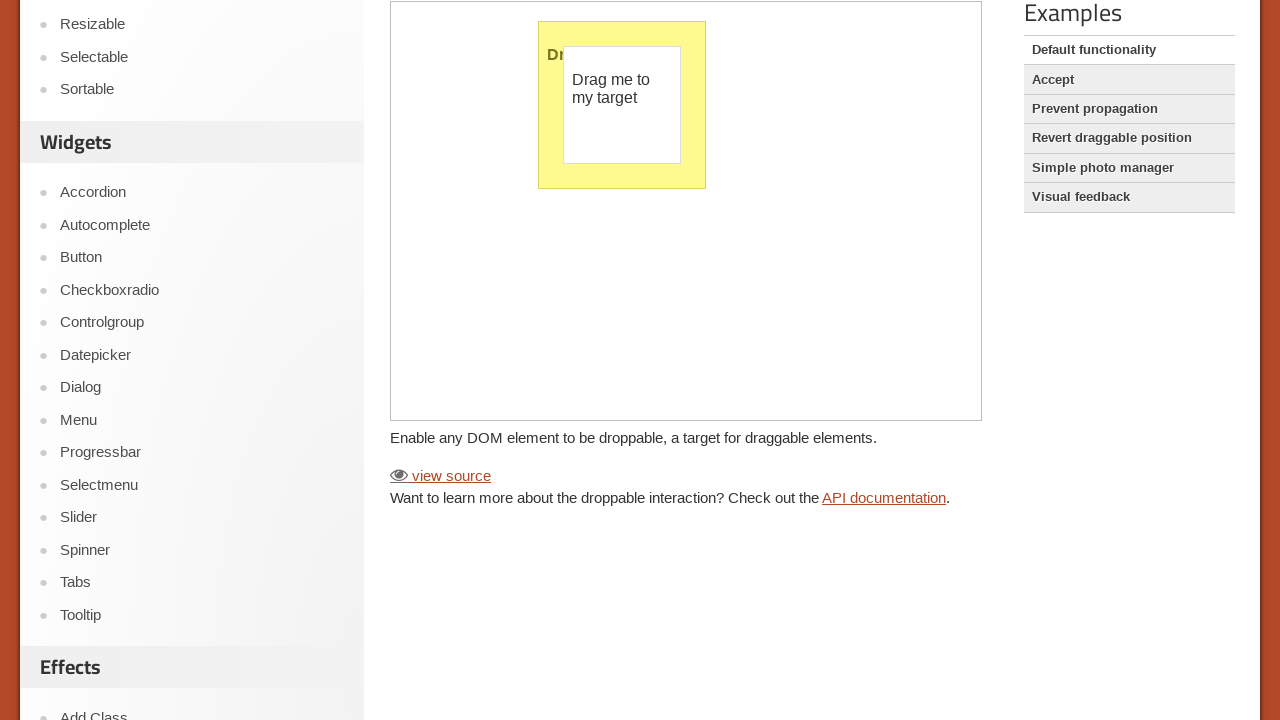